Tests that edits are cancelled when pressing Escape key

Starting URL: https://demo.playwright.dev/todomvc

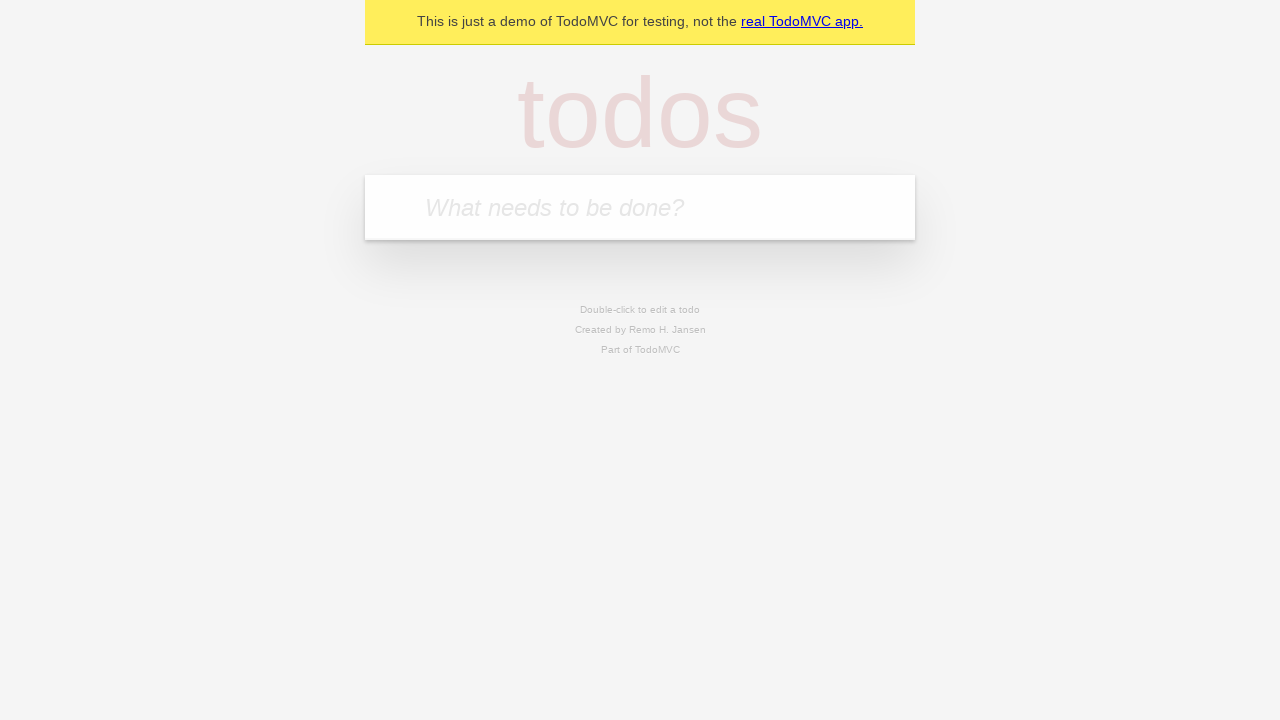

Filled new todo input with 'buy some cheese' on .new-todo
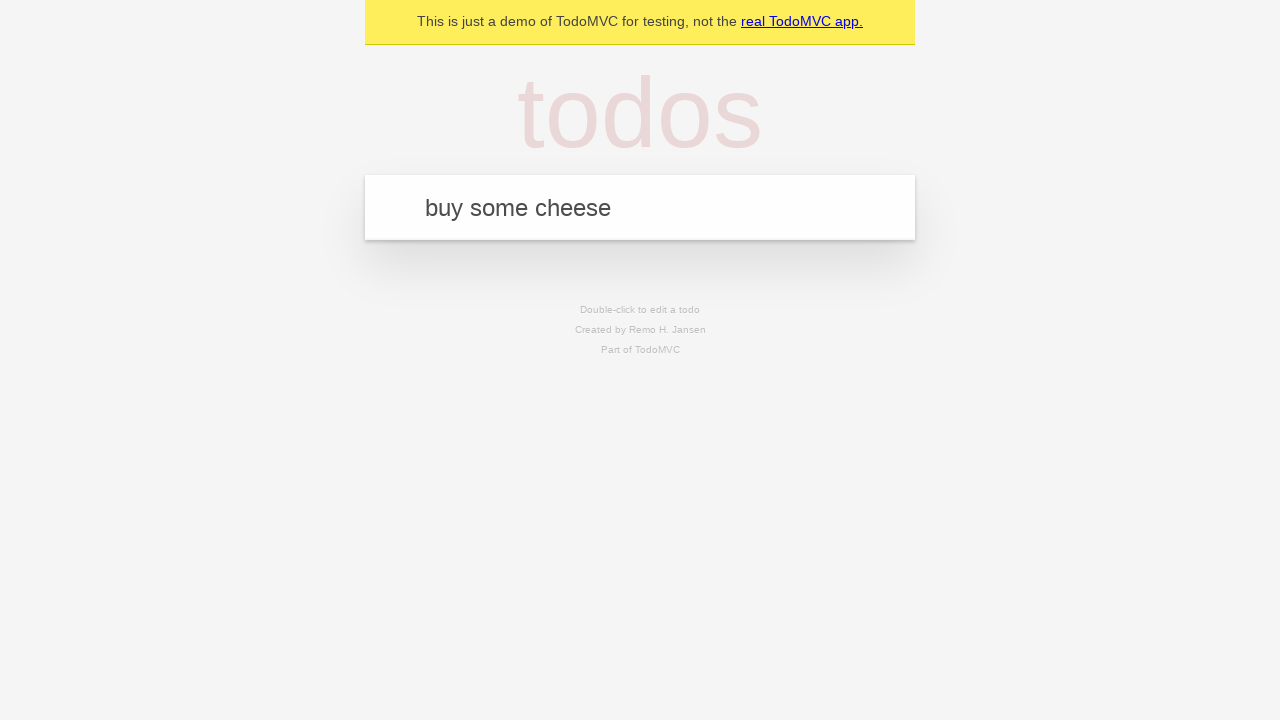

Pressed Enter to create first todo on .new-todo
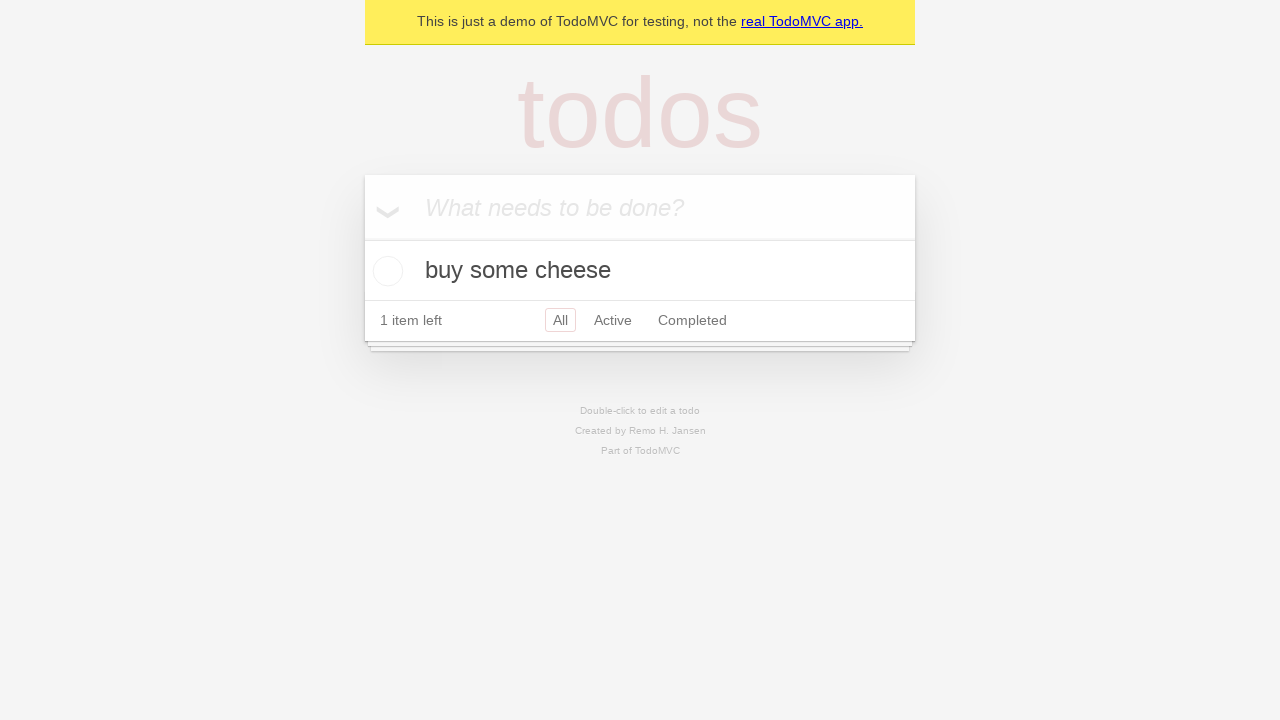

Filled new todo input with 'feed the cat' on .new-todo
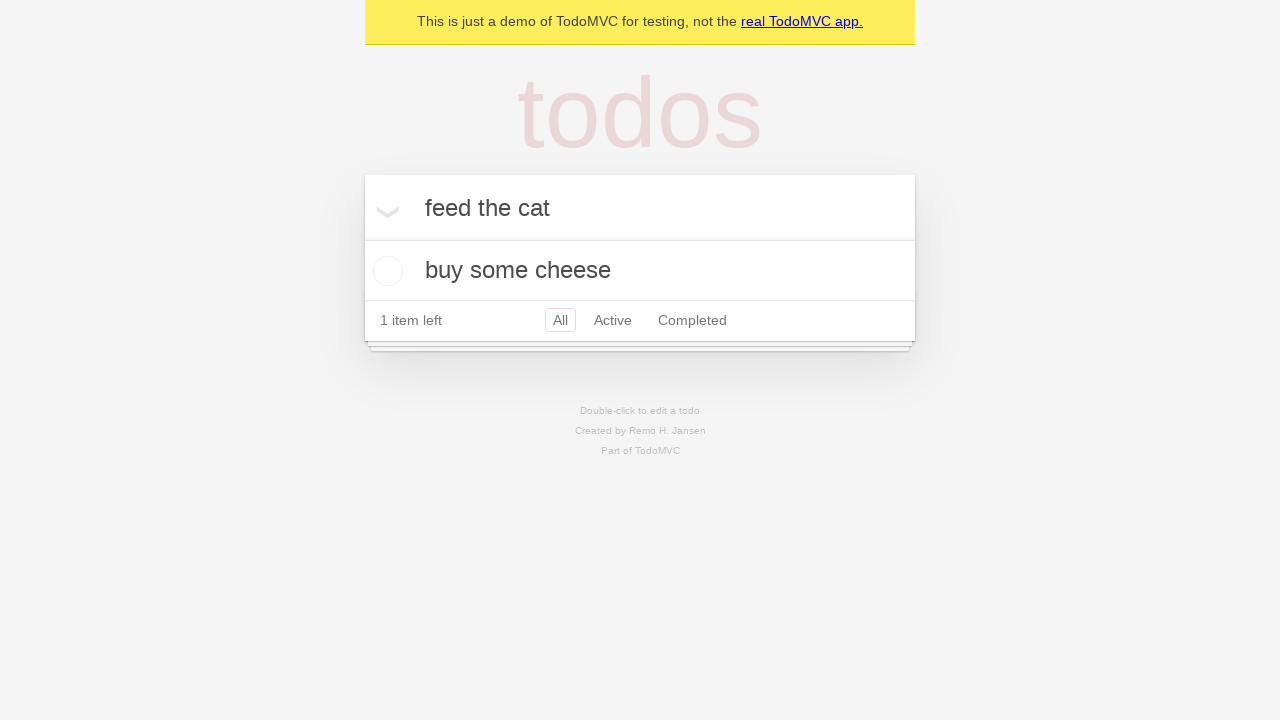

Pressed Enter to create second todo on .new-todo
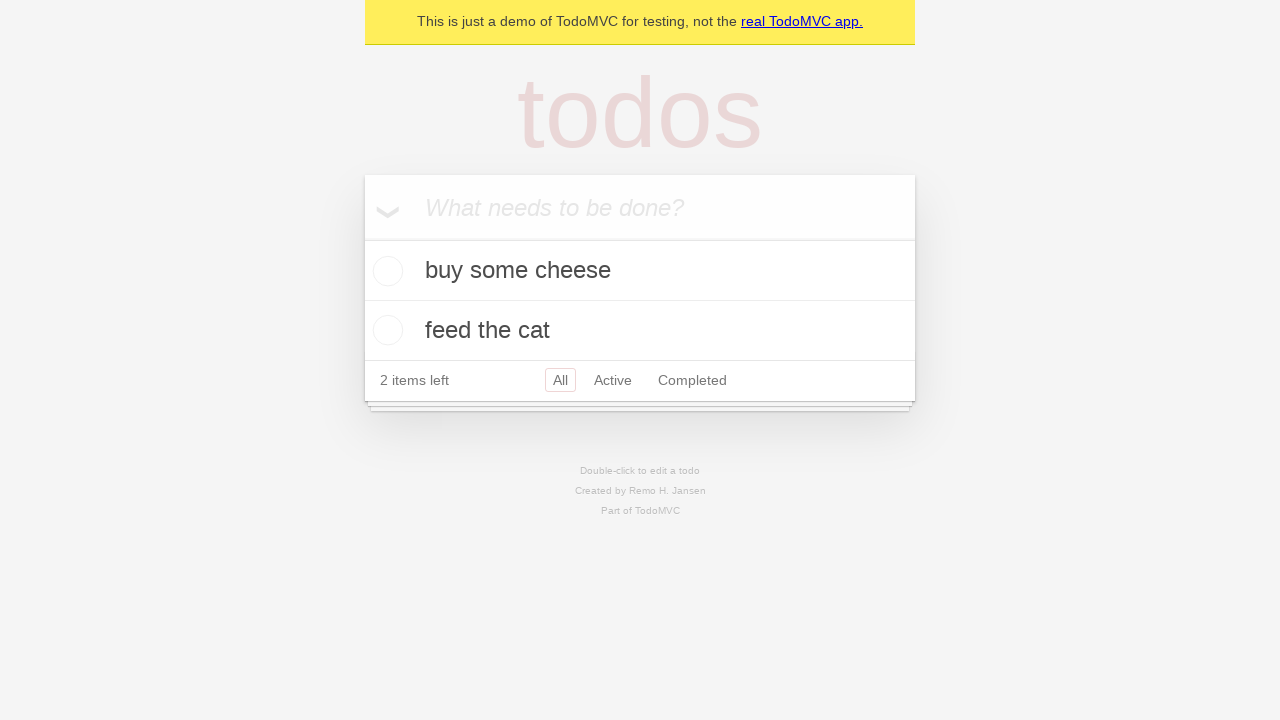

Filled new todo input with 'book a doctors appointment' on .new-todo
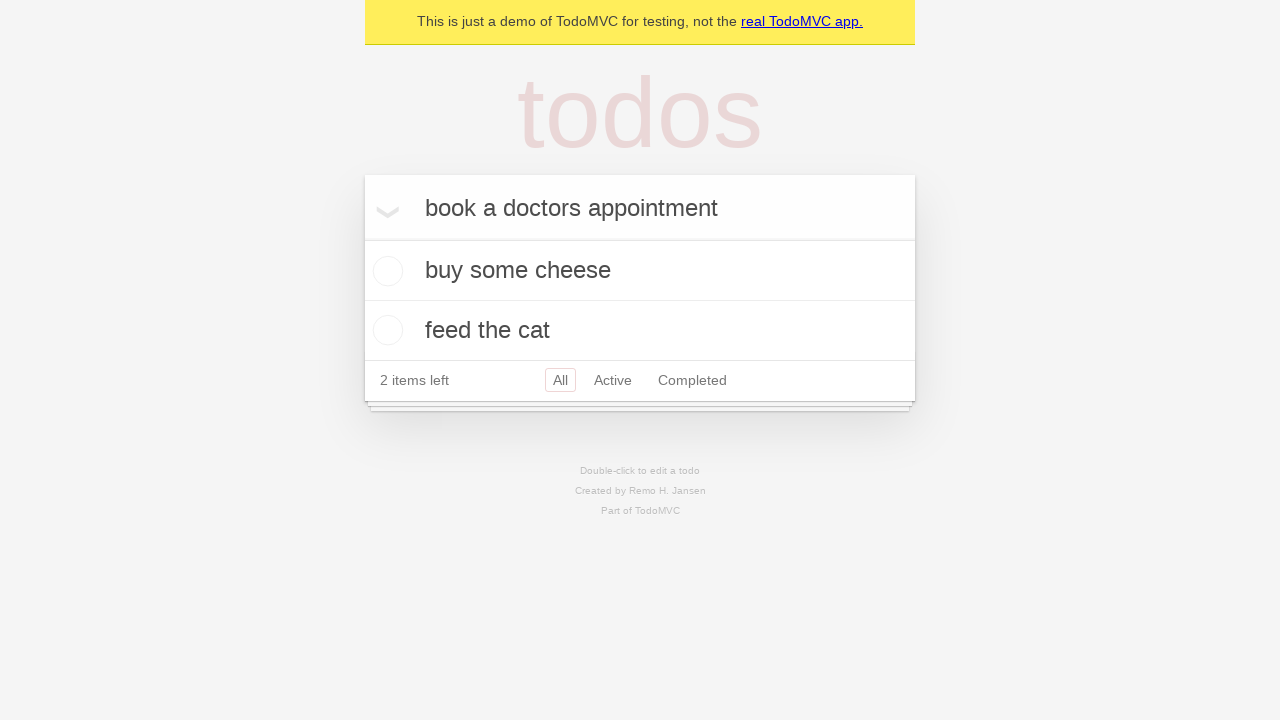

Pressed Enter to create third todo on .new-todo
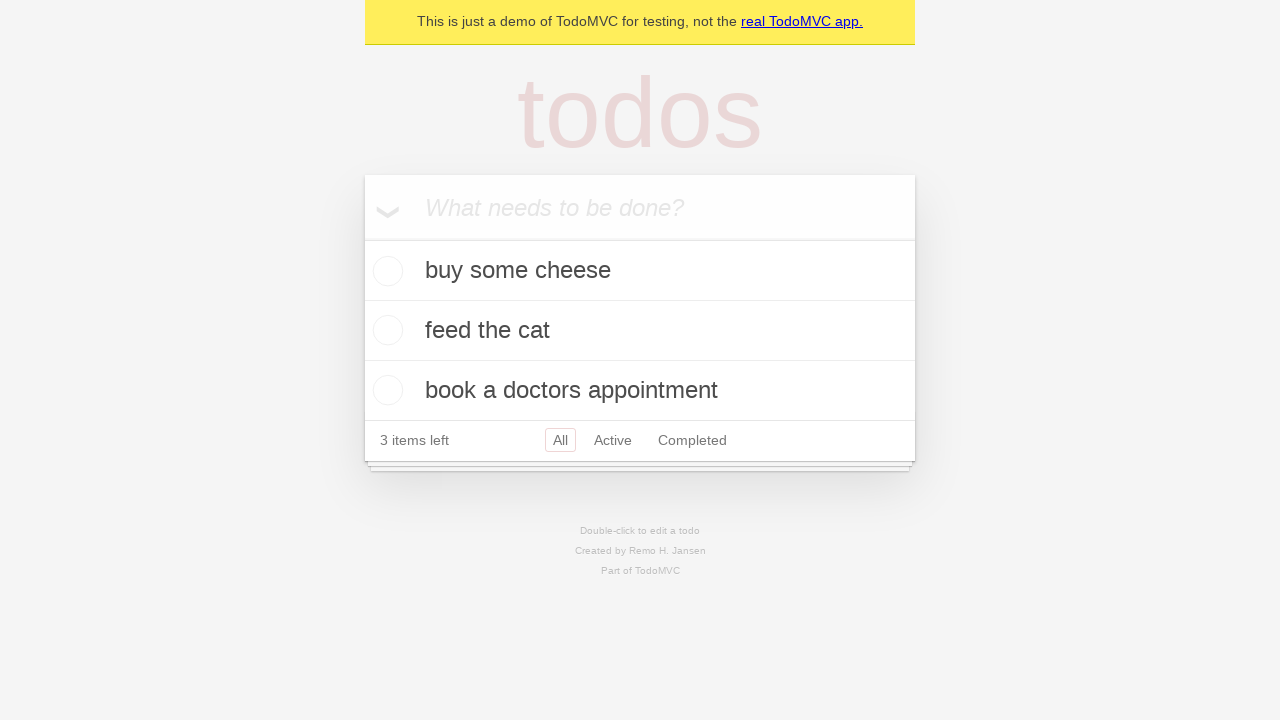

Double-clicked second todo to enter edit mode at (640, 331) on .todo-list li >> nth=1
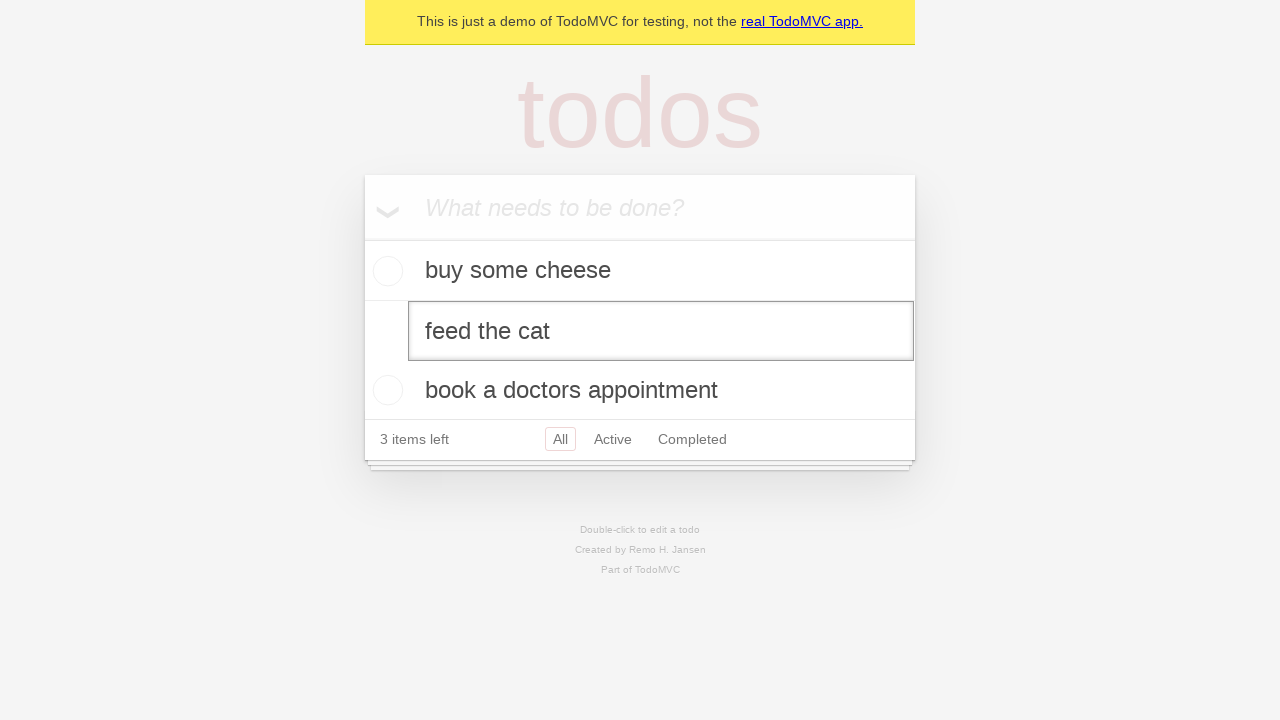

Pressed Escape to cancel edit and verify edits are cancelled on .todo-list li >> nth=1 >> .edit
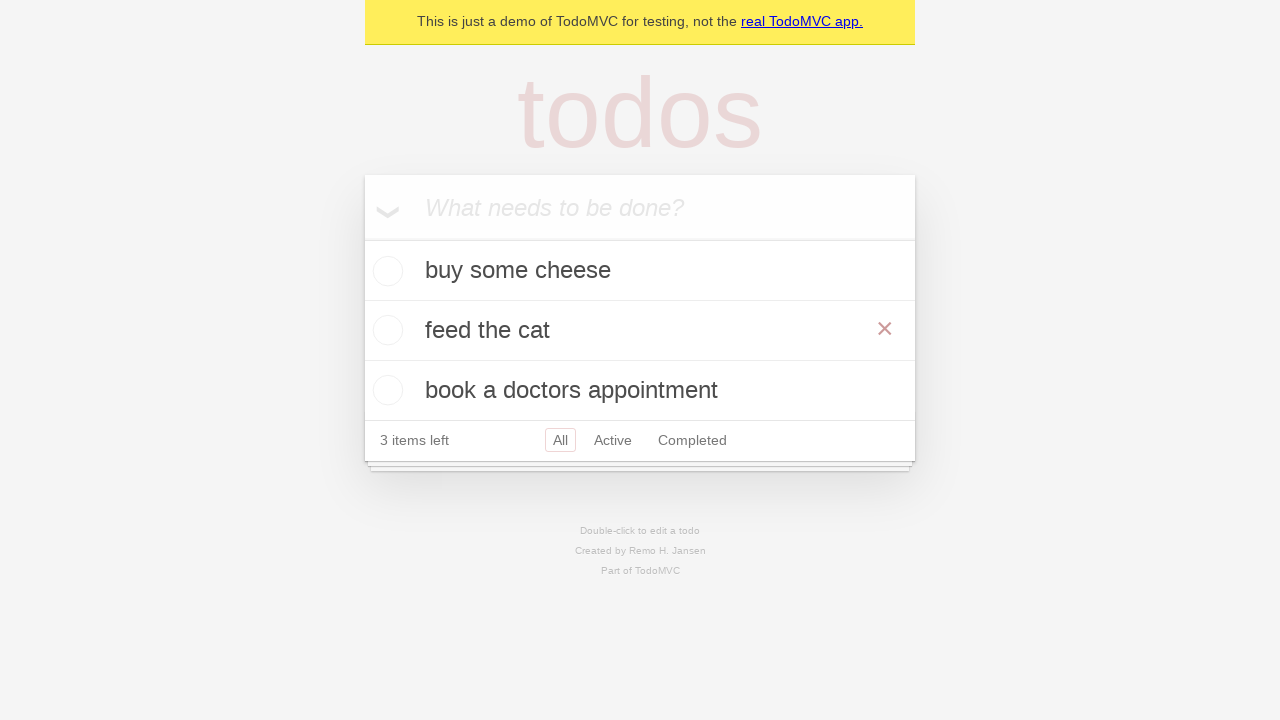

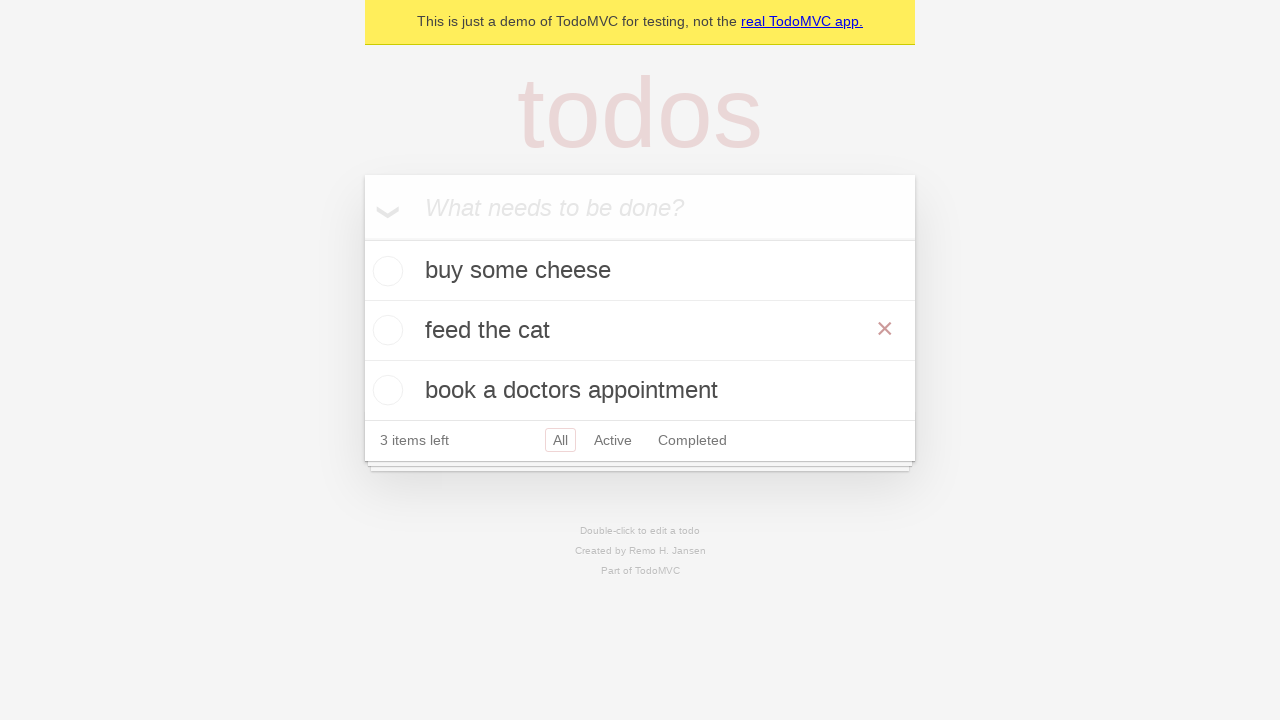